Tests drag and drop functionality on jQuery UI demo page by dragging an element into a droppable area within an iframe

Starting URL: https://jqueryui.com/droppable/

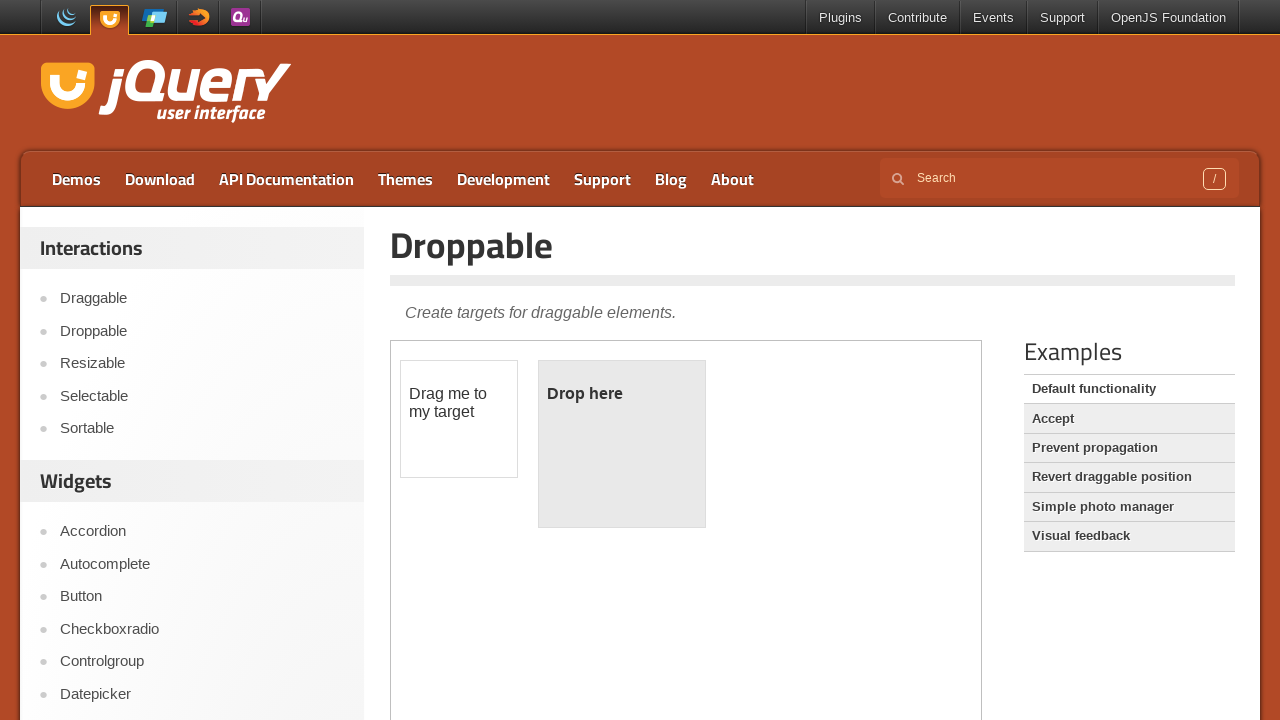

Located iframe containing drag and drop demo
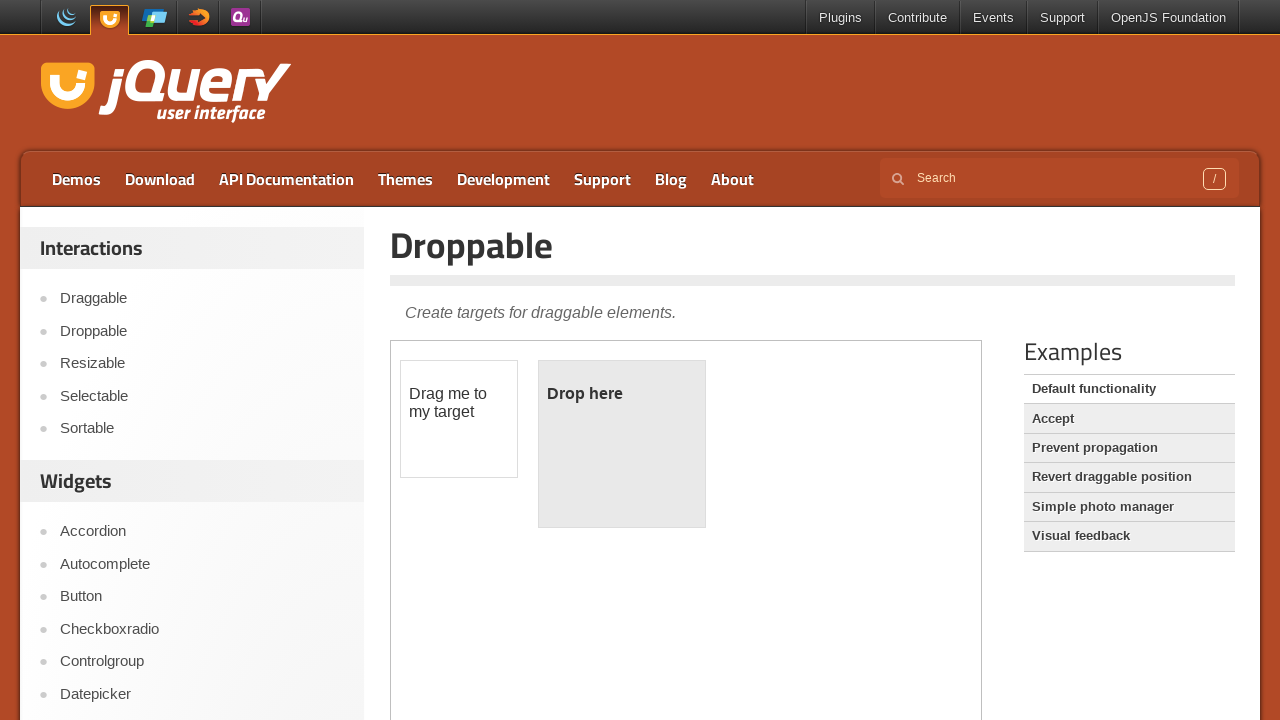

Located draggable element
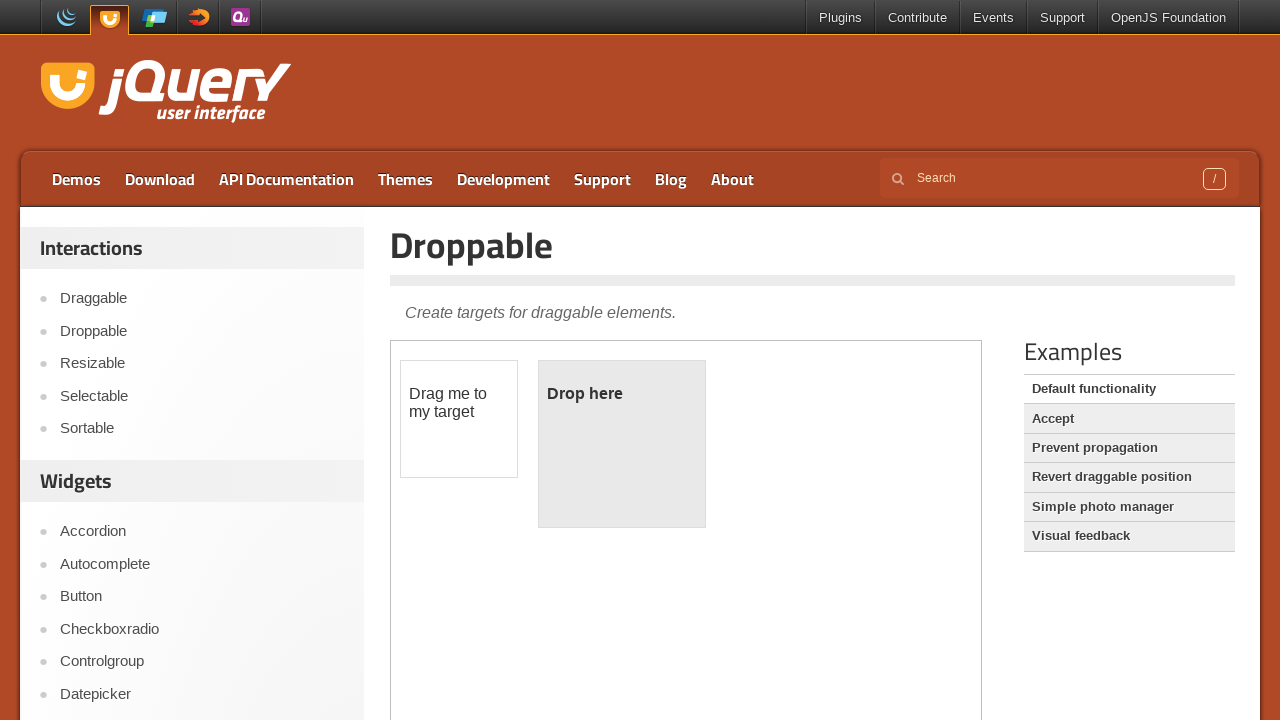

Located droppable area
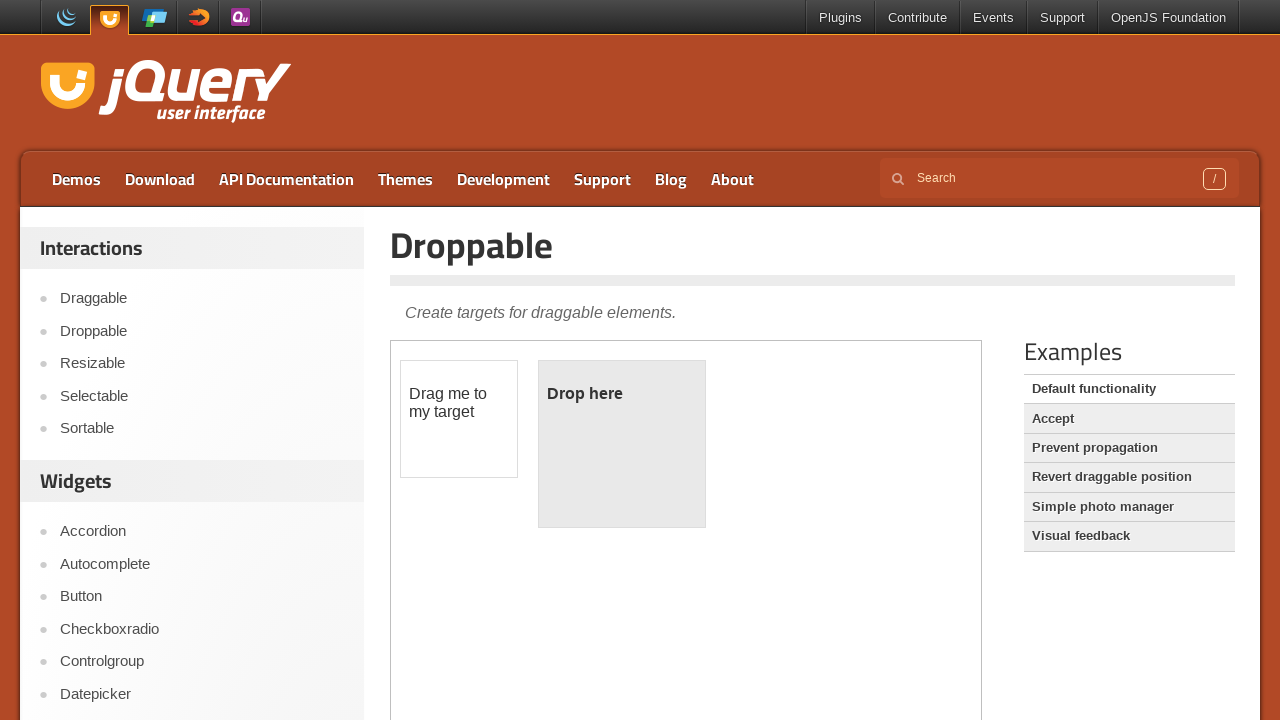

Dragged draggable element into droppable area at (622, 444)
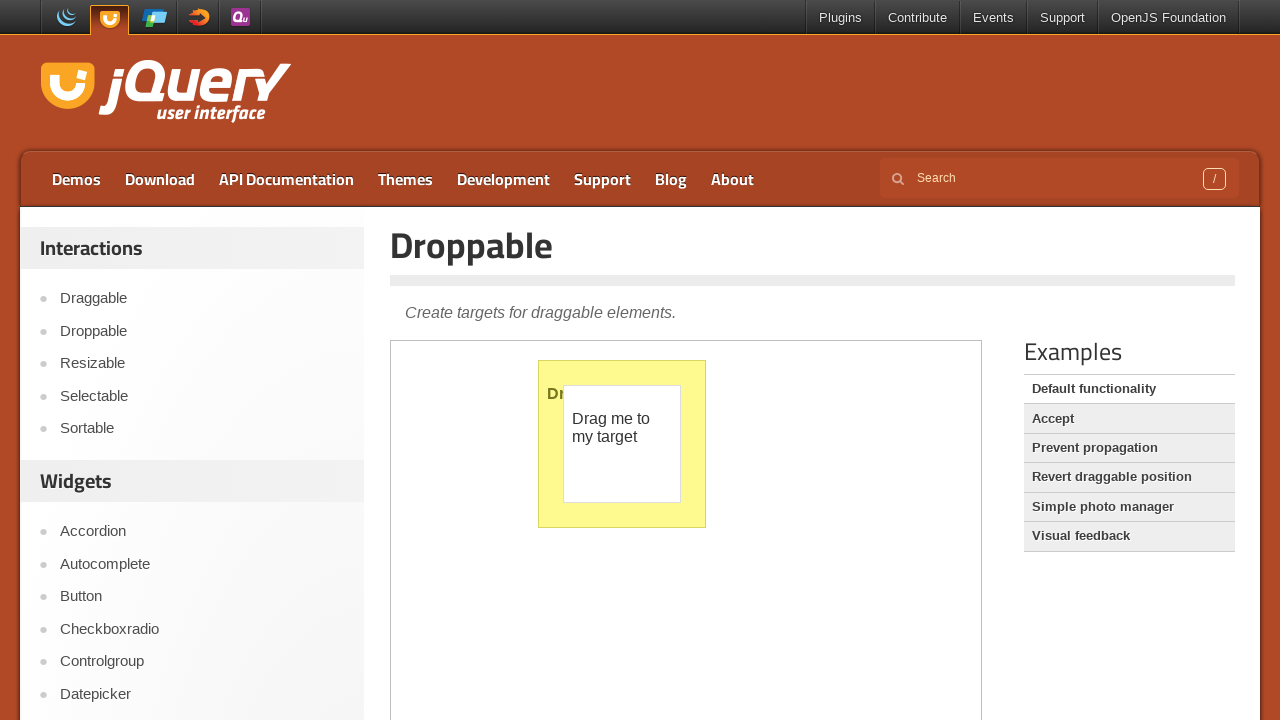

Clicked Sortable link to navigate away from drag and drop demo at (202, 429) on text=Sortable
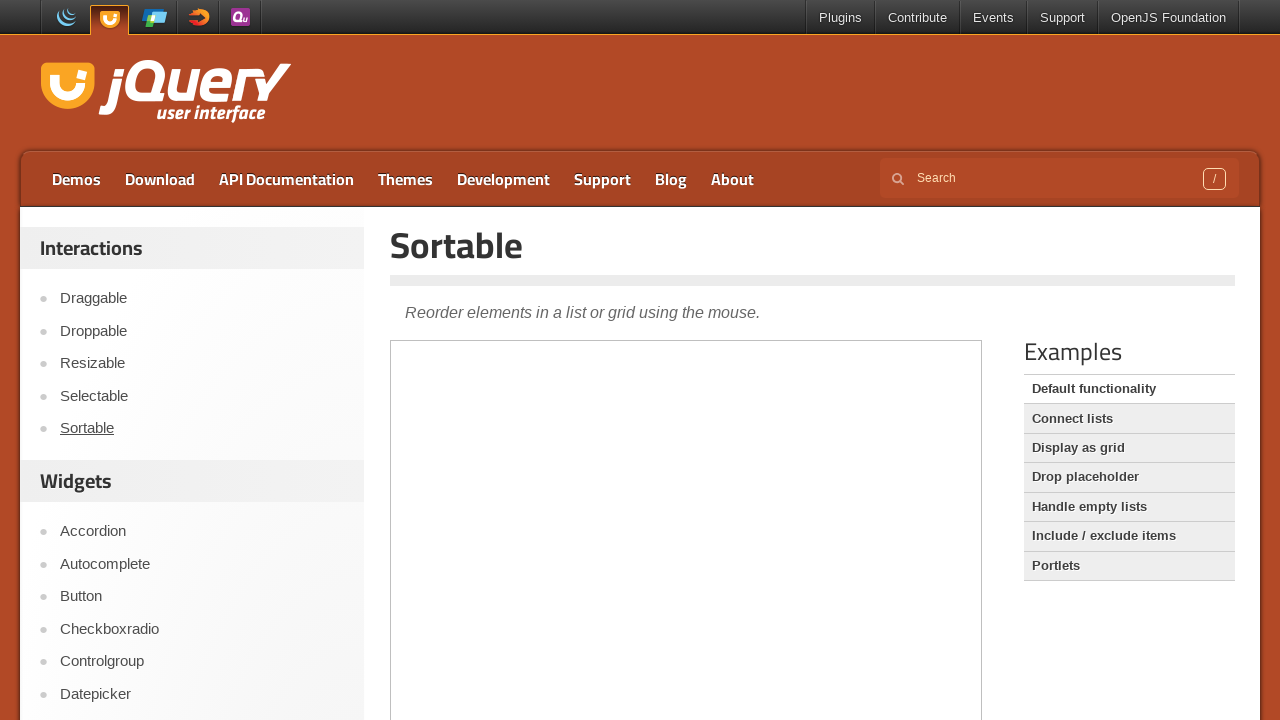

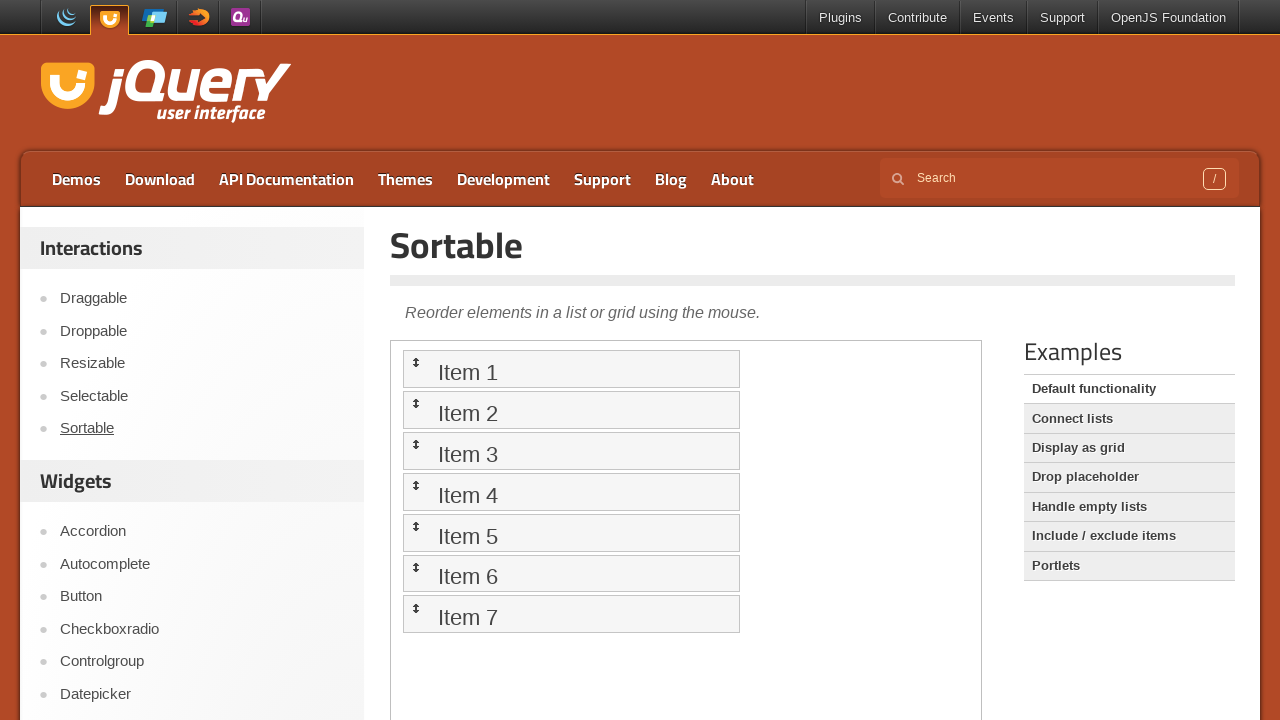